Tests confirm JavaScript alert by clicking the Confirm Alert button and dismissing it with Cancel

Starting URL: https://v1.training-support.net/selenium/javascript-alerts

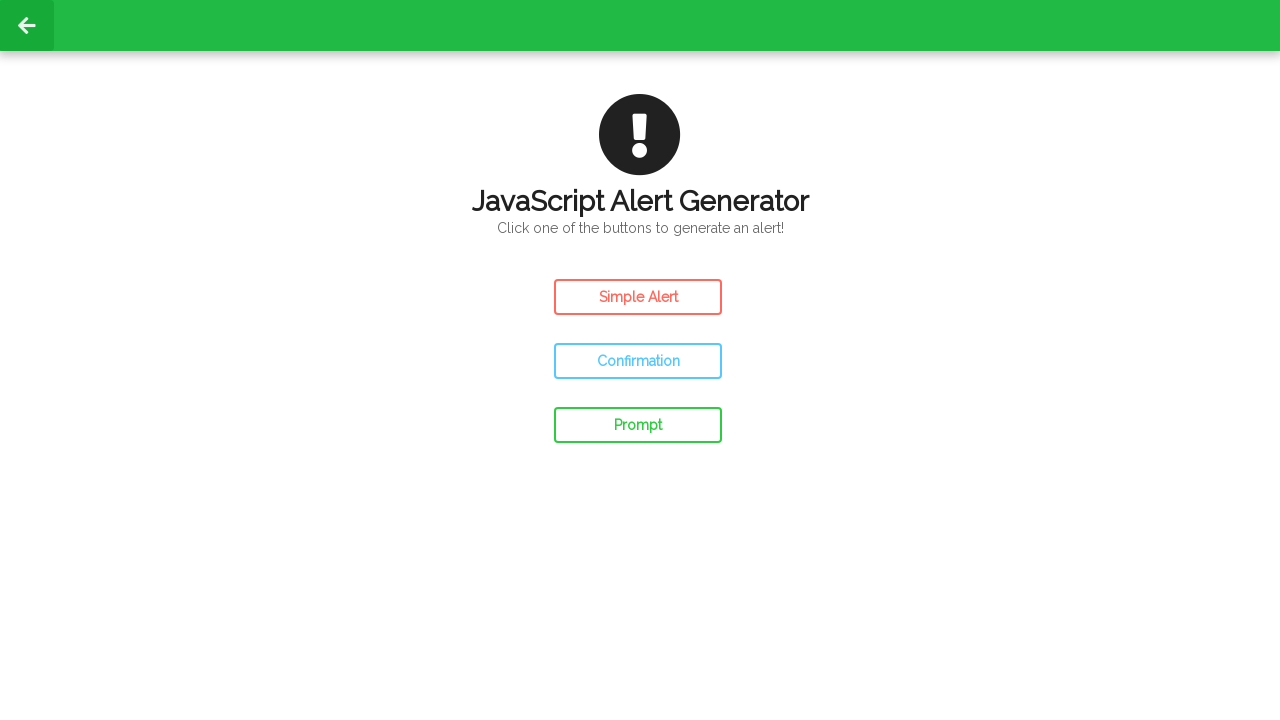

Set up dialog handler to dismiss confirm alerts
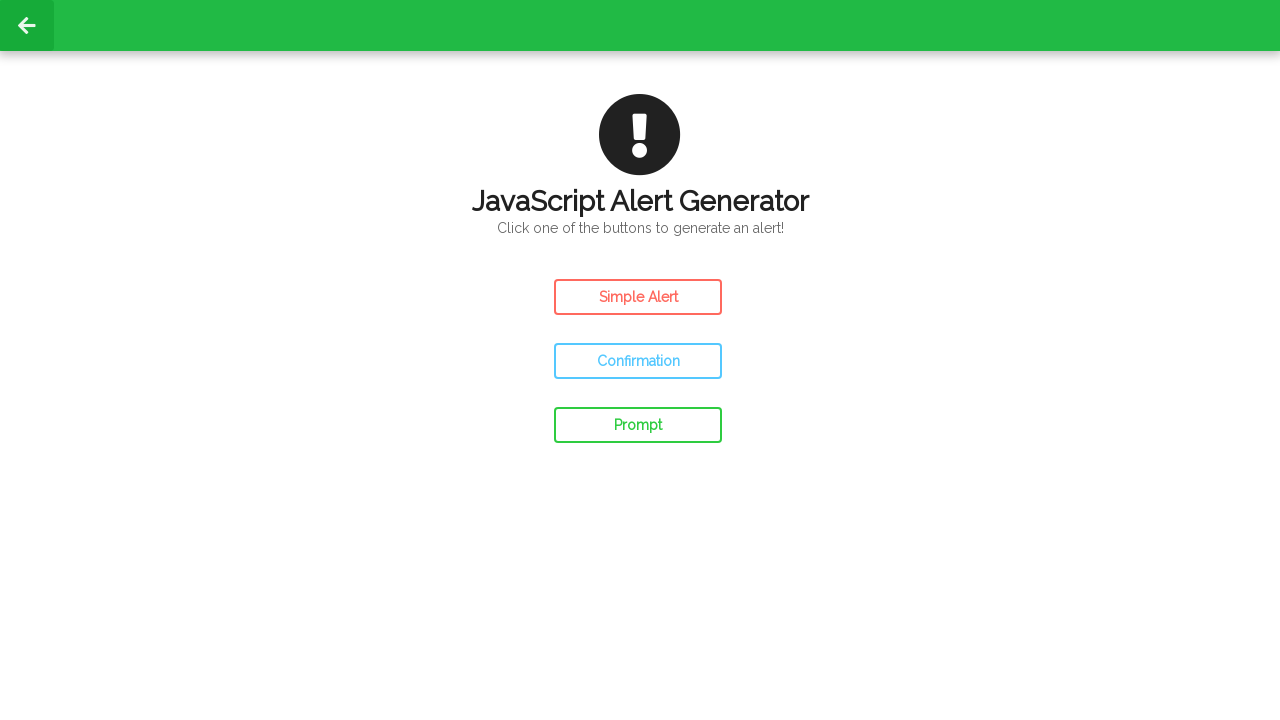

Clicked the Confirm Alert button at (638, 361) on #confirm
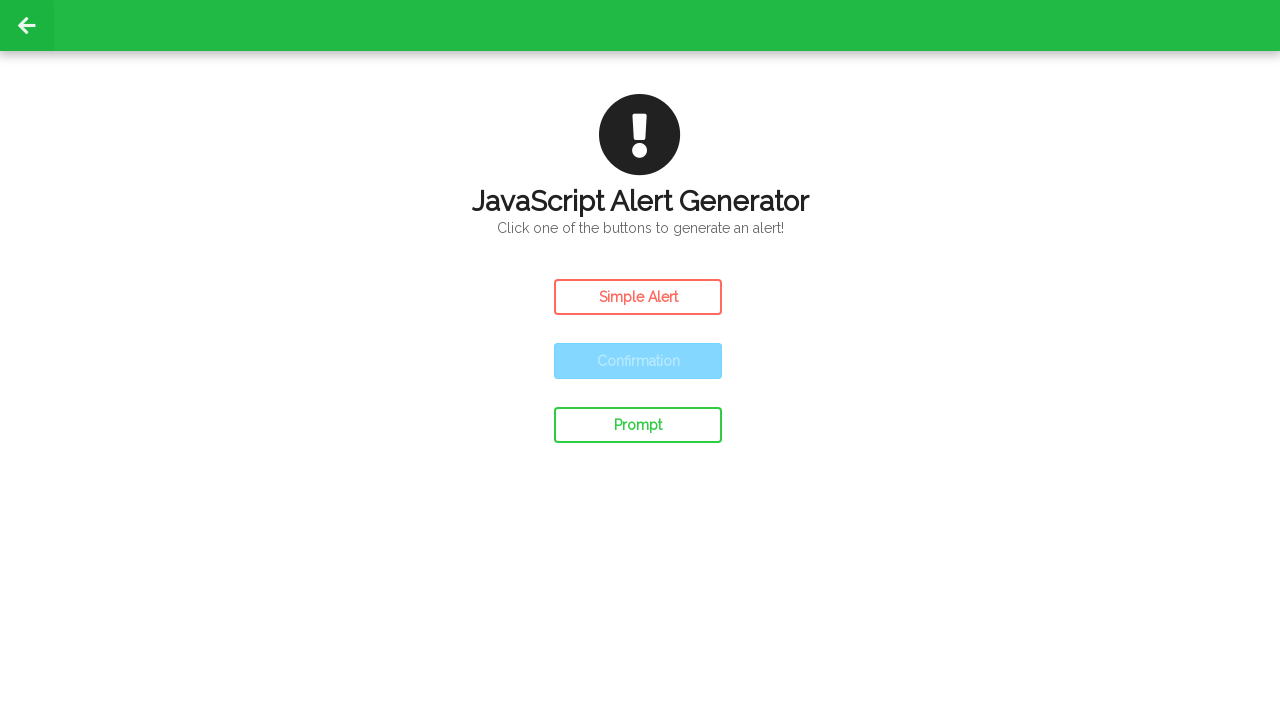

Waited for UI updates after alert dismissal
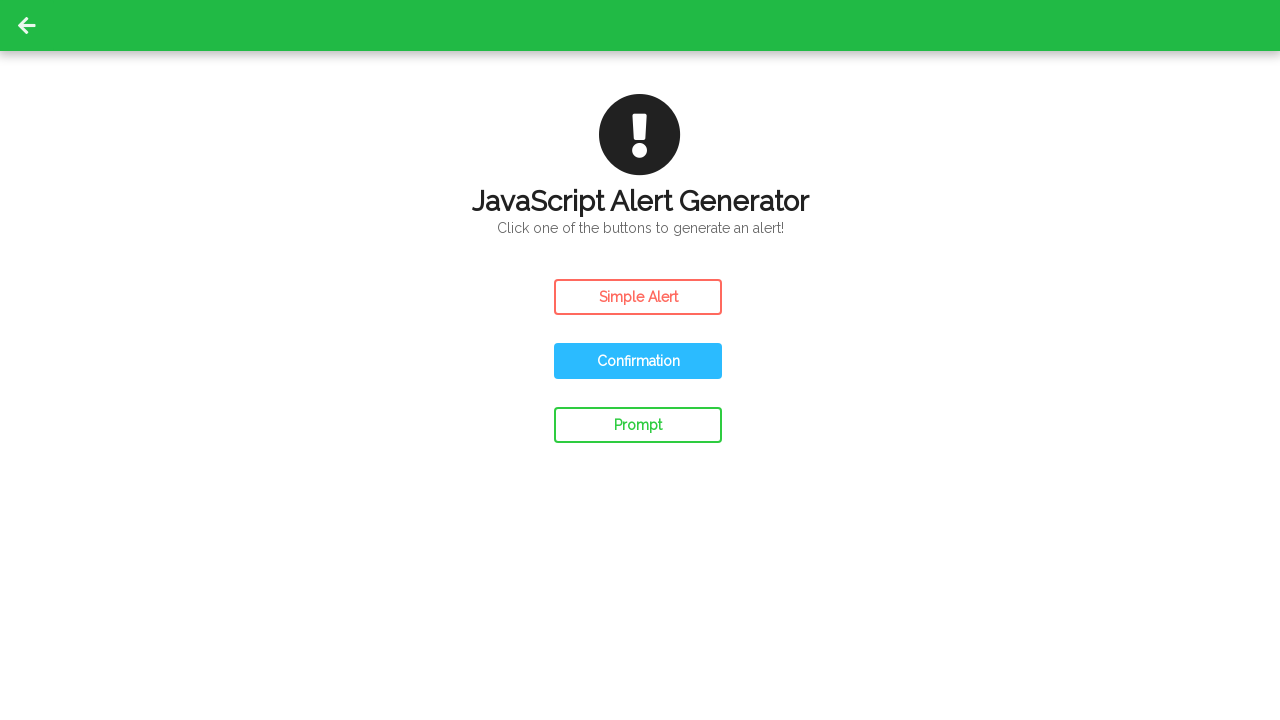

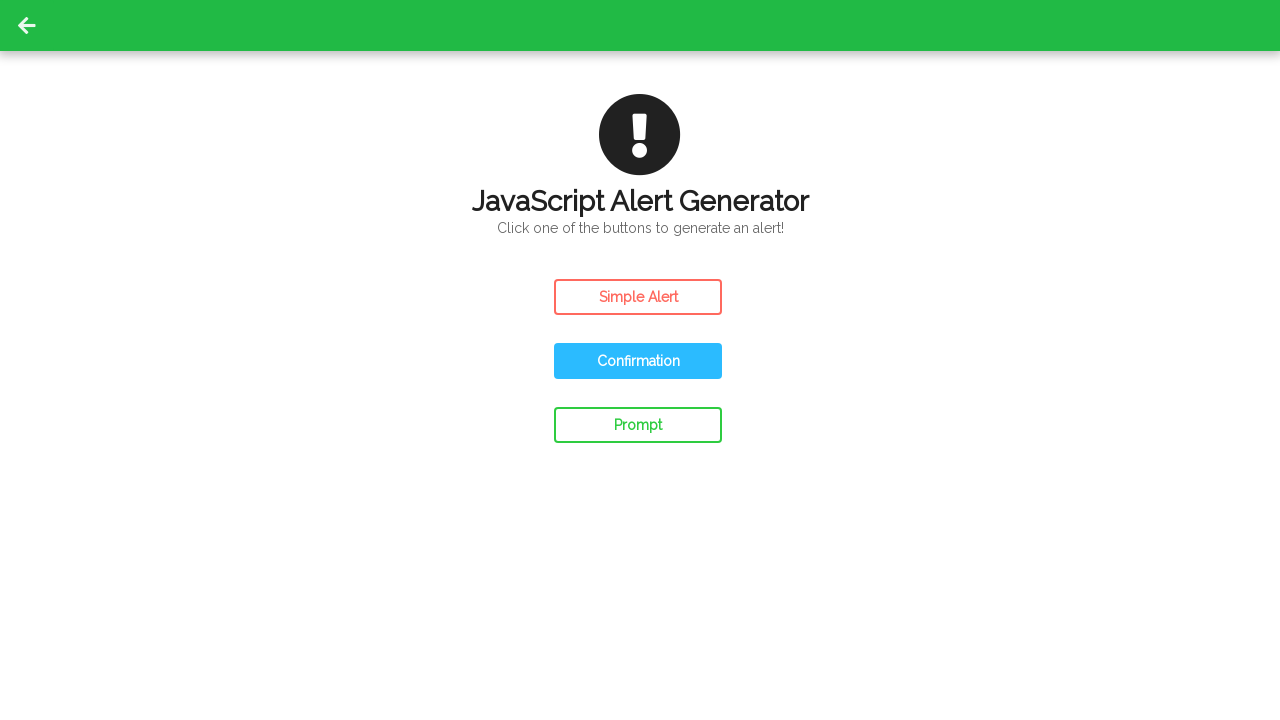